Tests page scrolling functionality by scrolling down and then back up on the Selenium documentation website

Starting URL: https://www.selenium.dev/

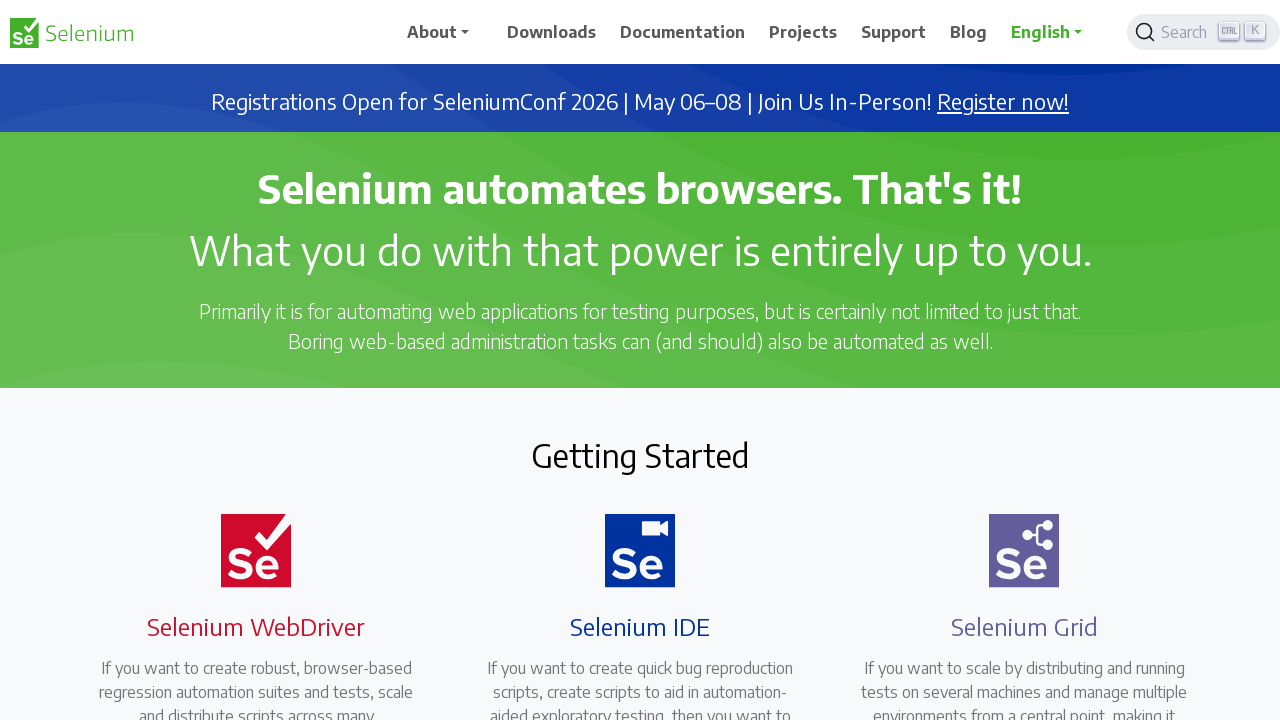

Scrolled down 1000 pixels on Selenium documentation page
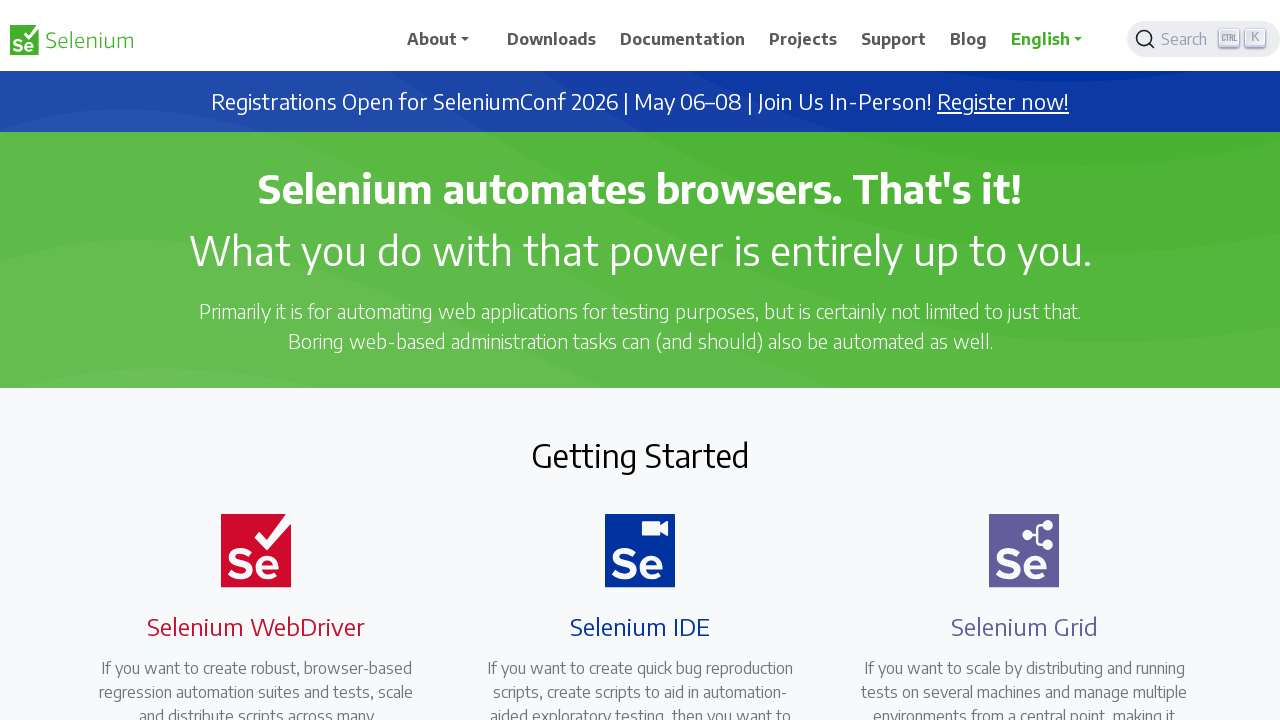

Waited 2000ms for scroll to complete
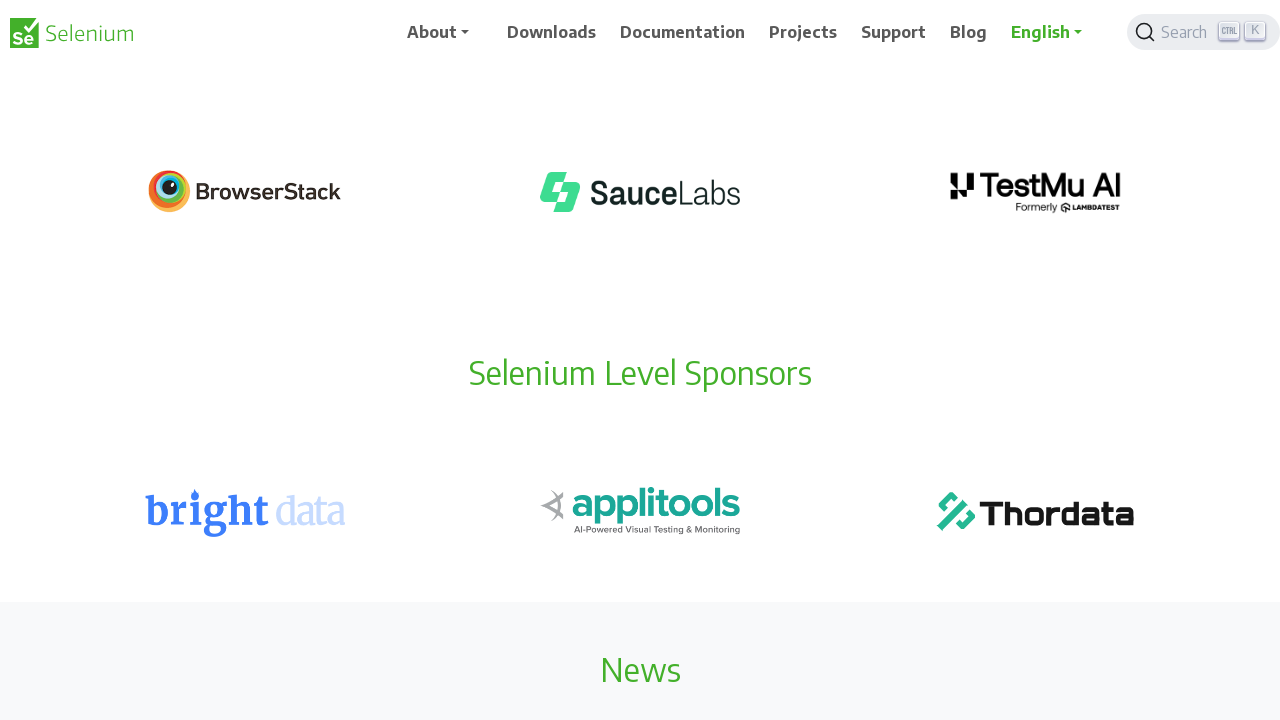

Scrolled back up 1000 pixels to original position
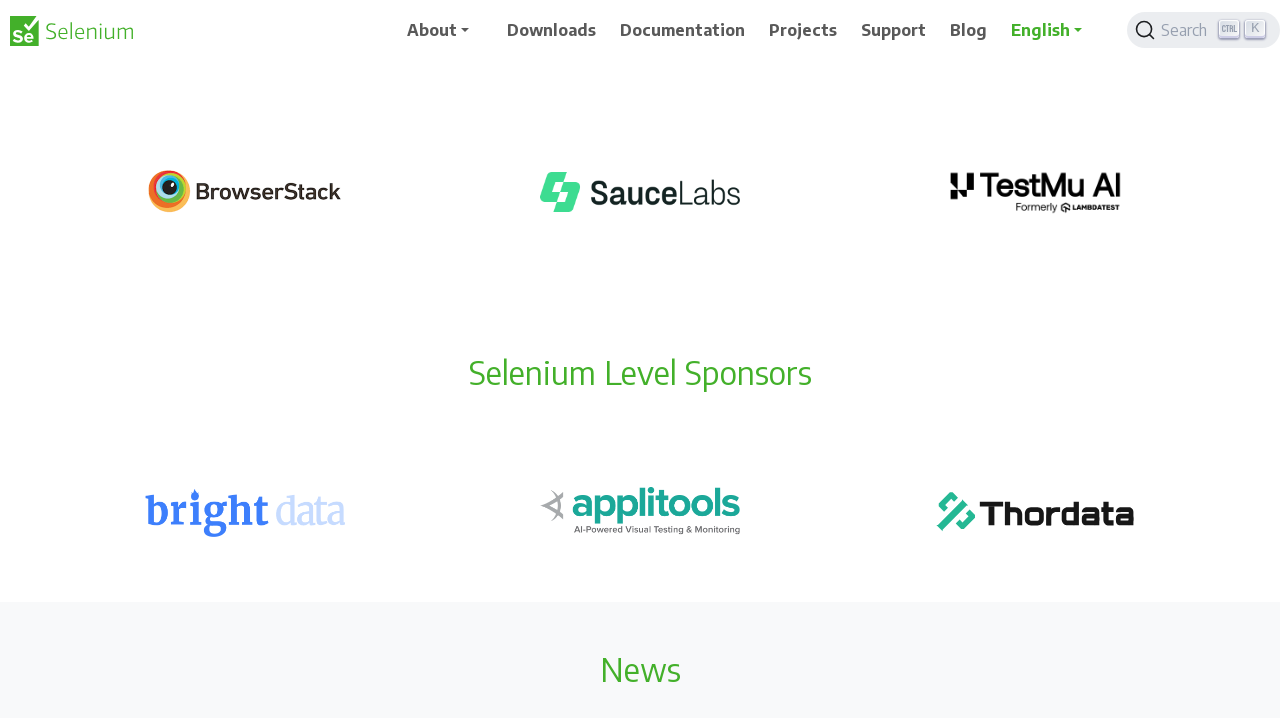

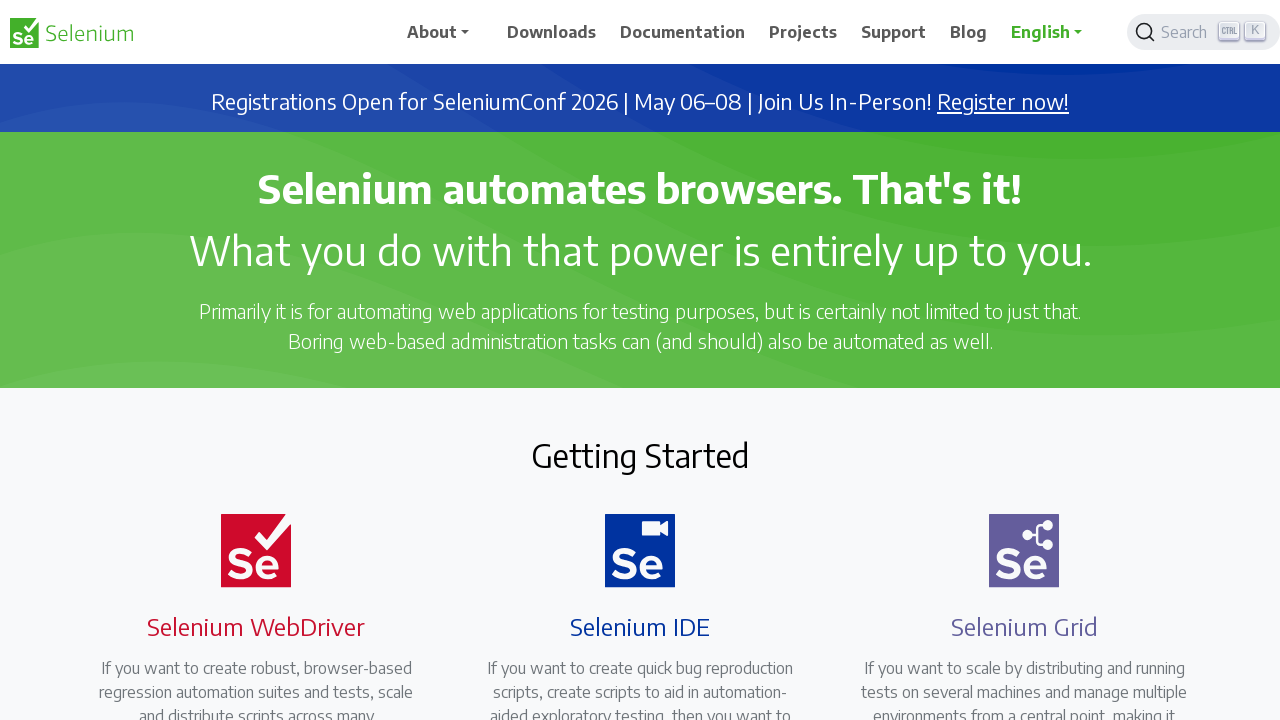